Tests Python.org search functionality by entering "pycon" in the search box and submitting the form

Starting URL: http://www.python.org

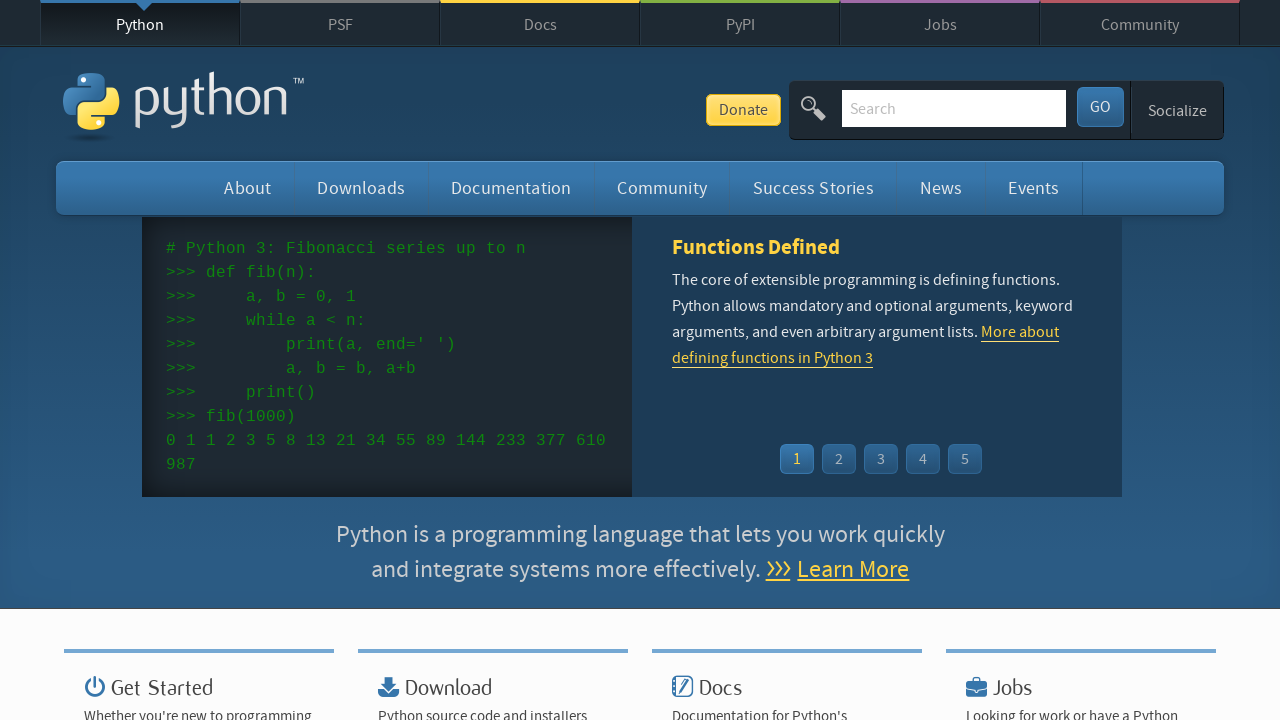

Filled search box with 'pycon' on input[name='q']
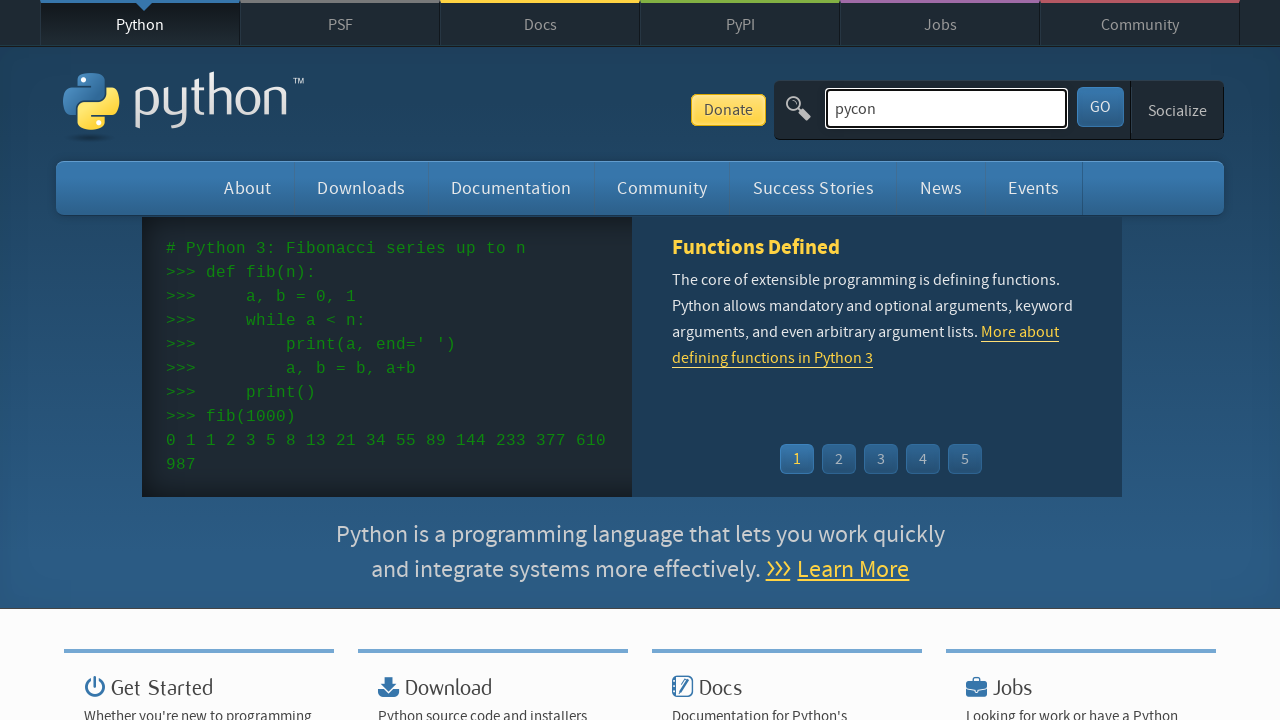

Pressed Enter to submit search form on input[name='q']
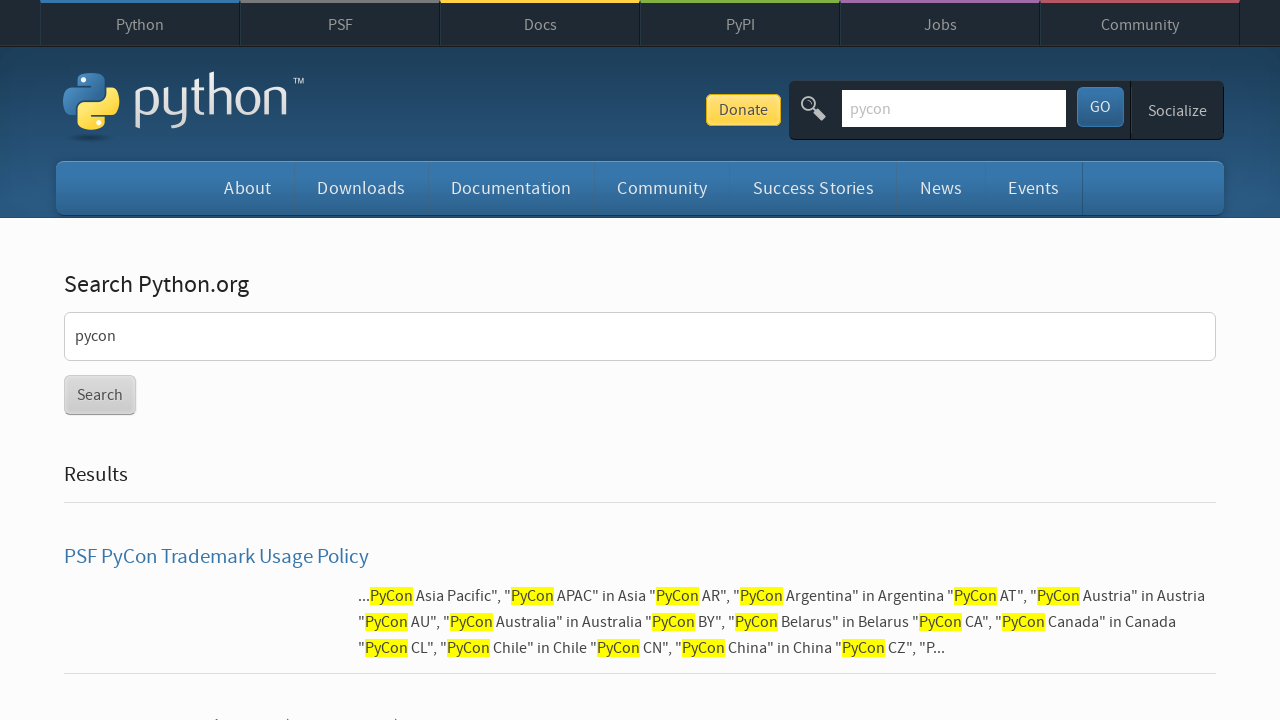

Search results page loaded
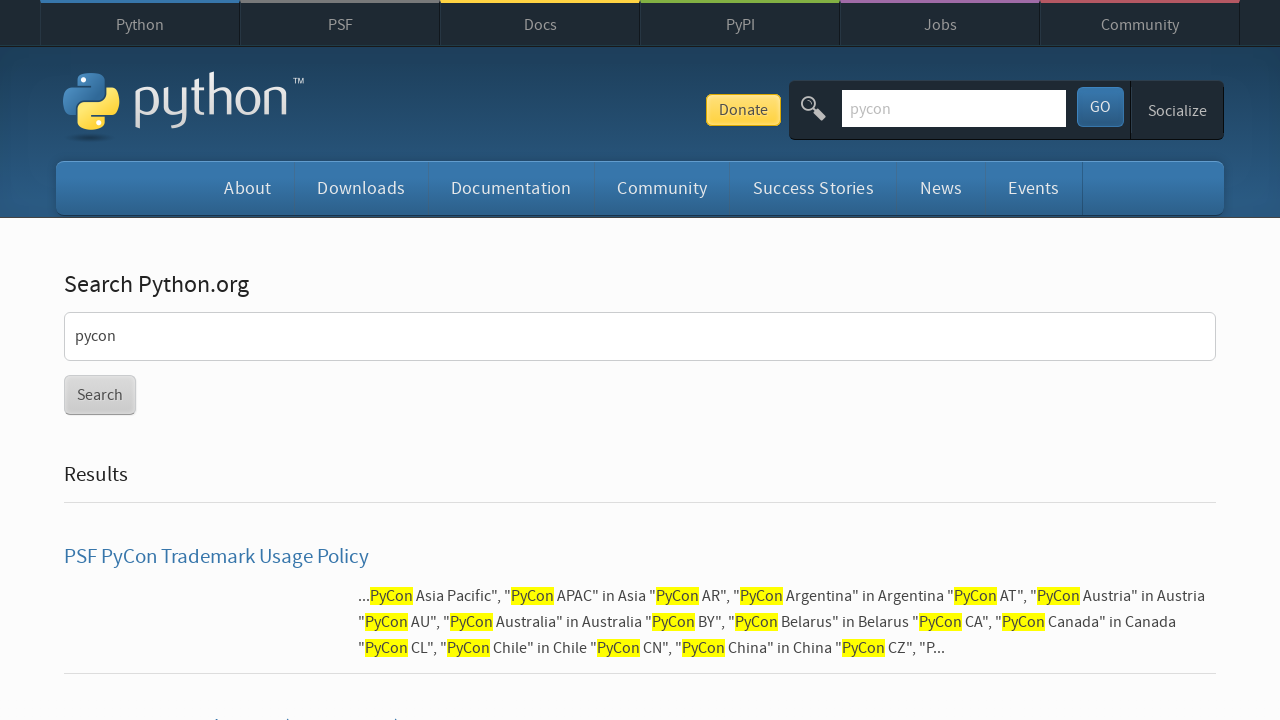

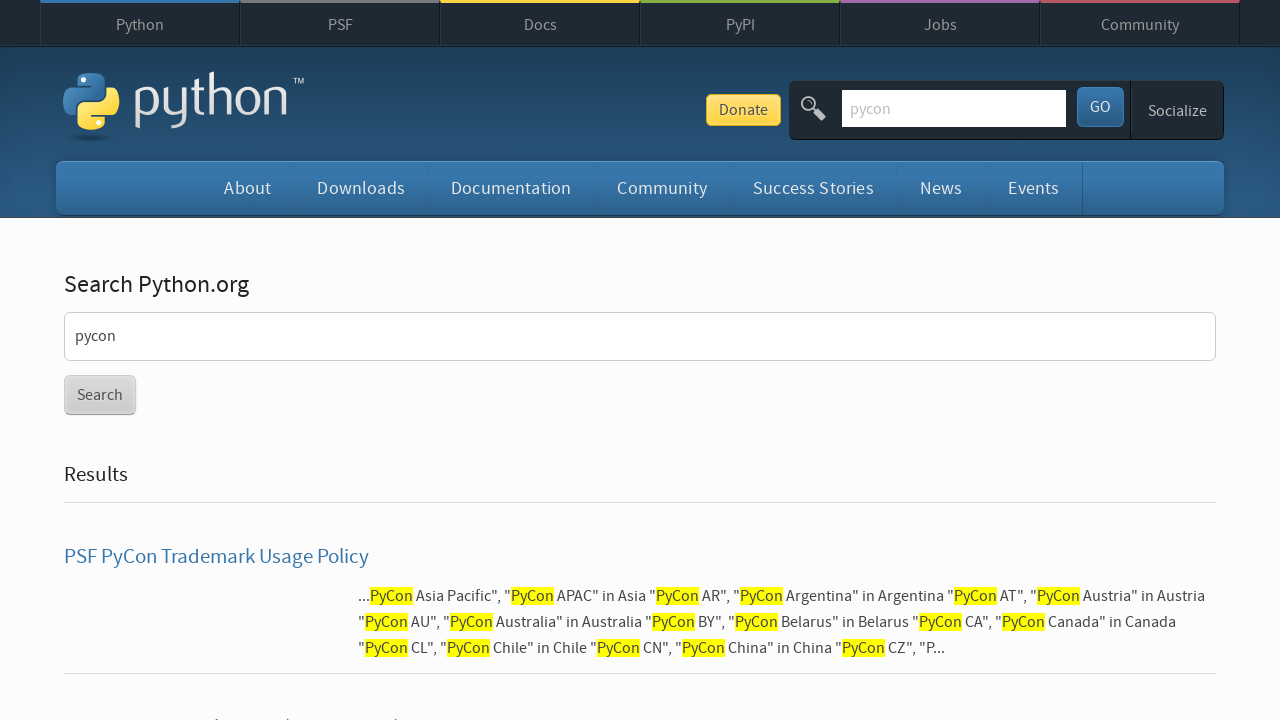